Tests JavaScript alert and confirm dialog handling by entering text, triggering alerts, and accepting/dismissing them

Starting URL: https://rahulshettyacademy.com/AutomationPractice/

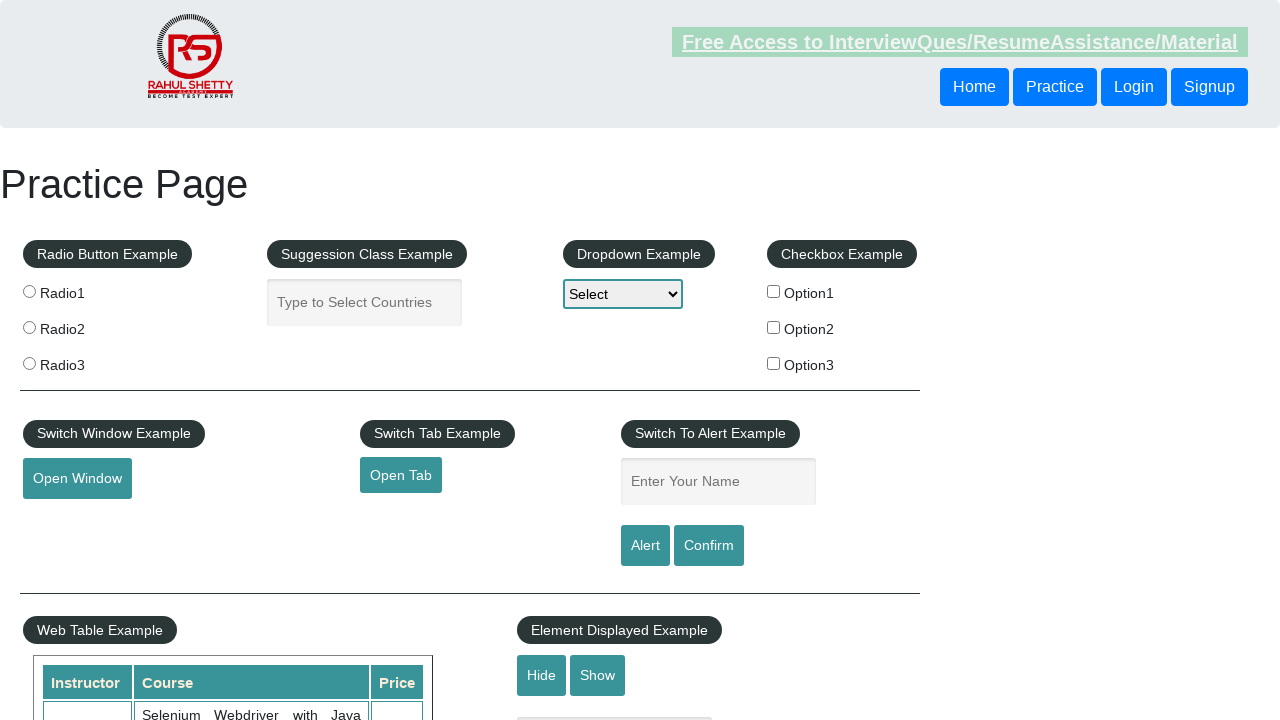

Filled name input field with 'QA' on #name
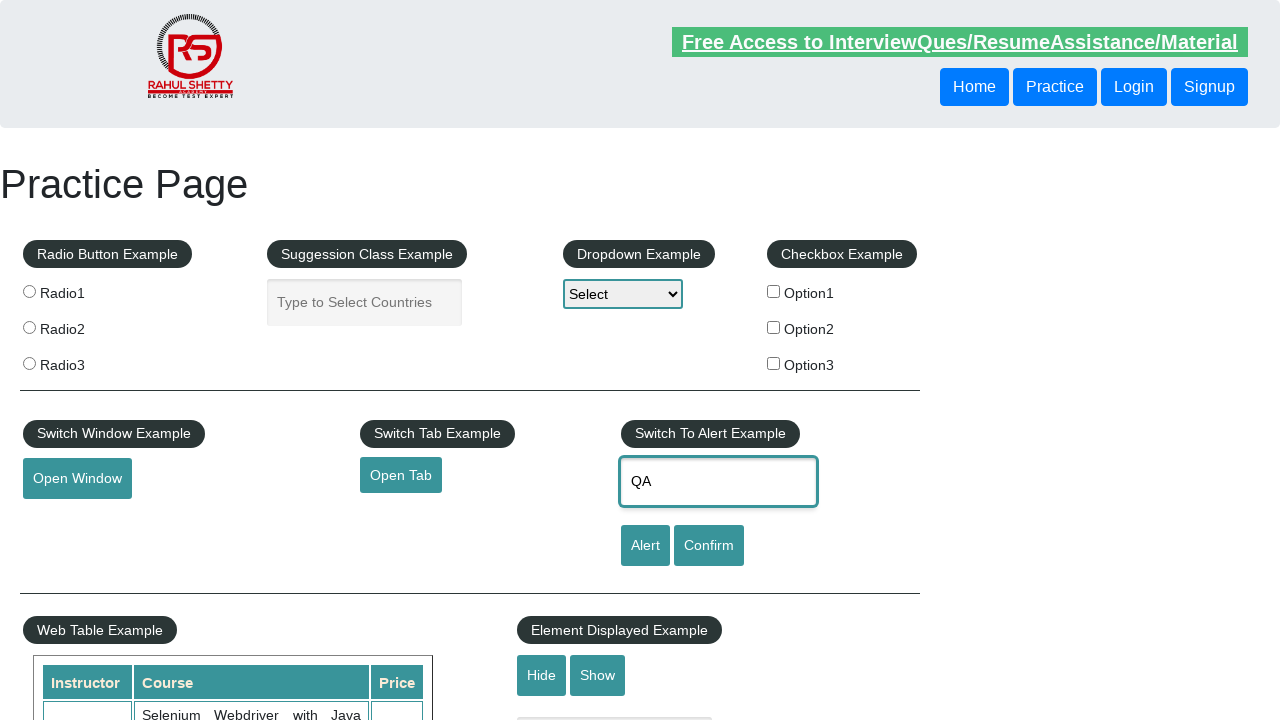

Clicked alert button to trigger JavaScript alert at (645, 546) on #alertbtn
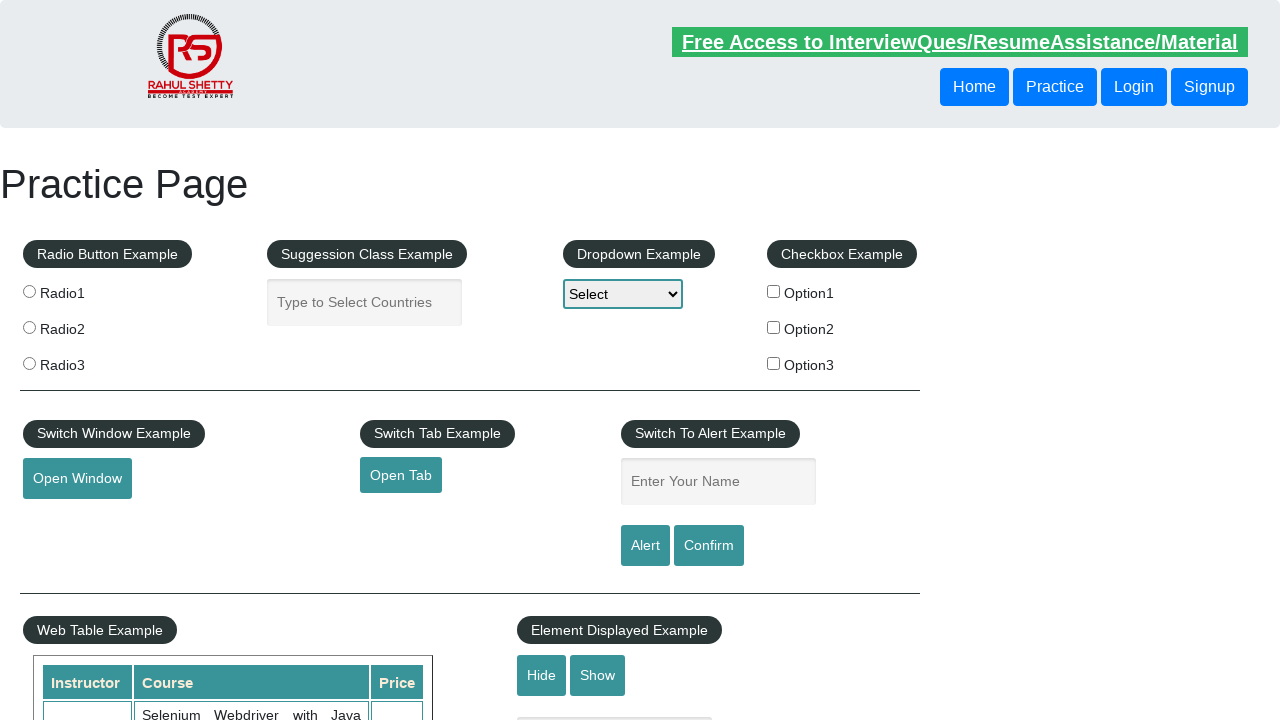

Set up dialog handler to accept alerts
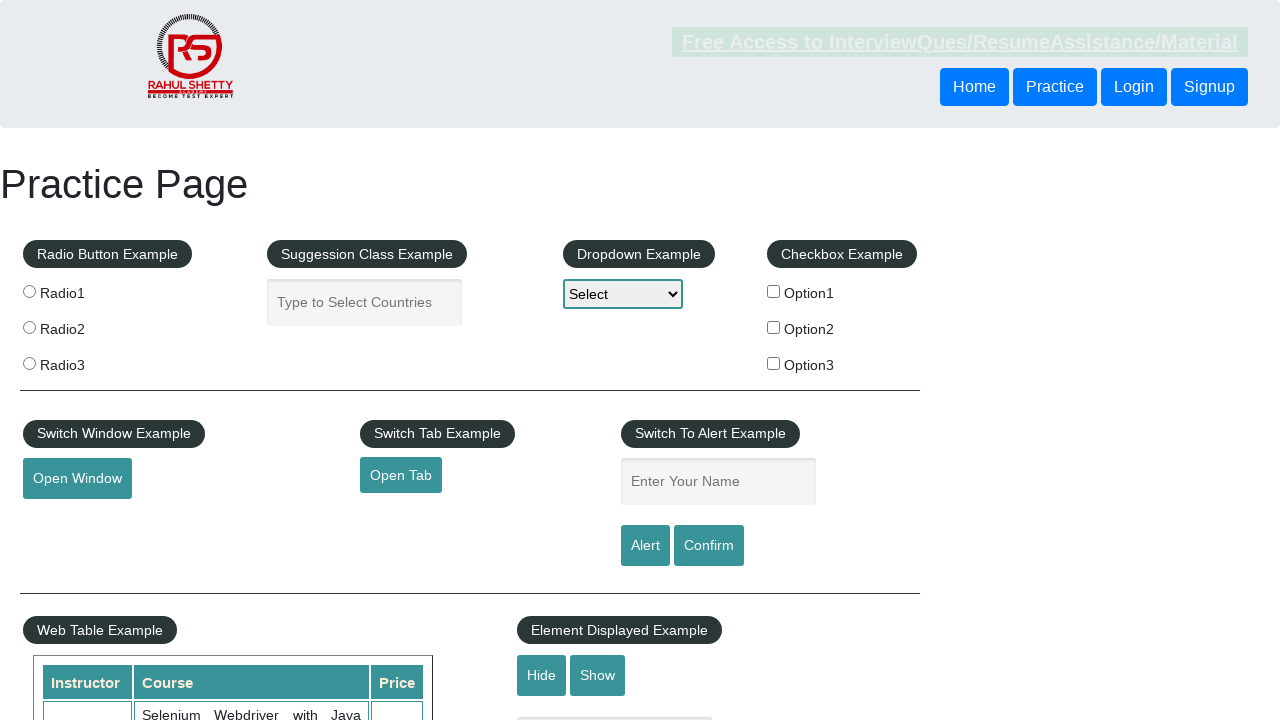

Waited for alert processing
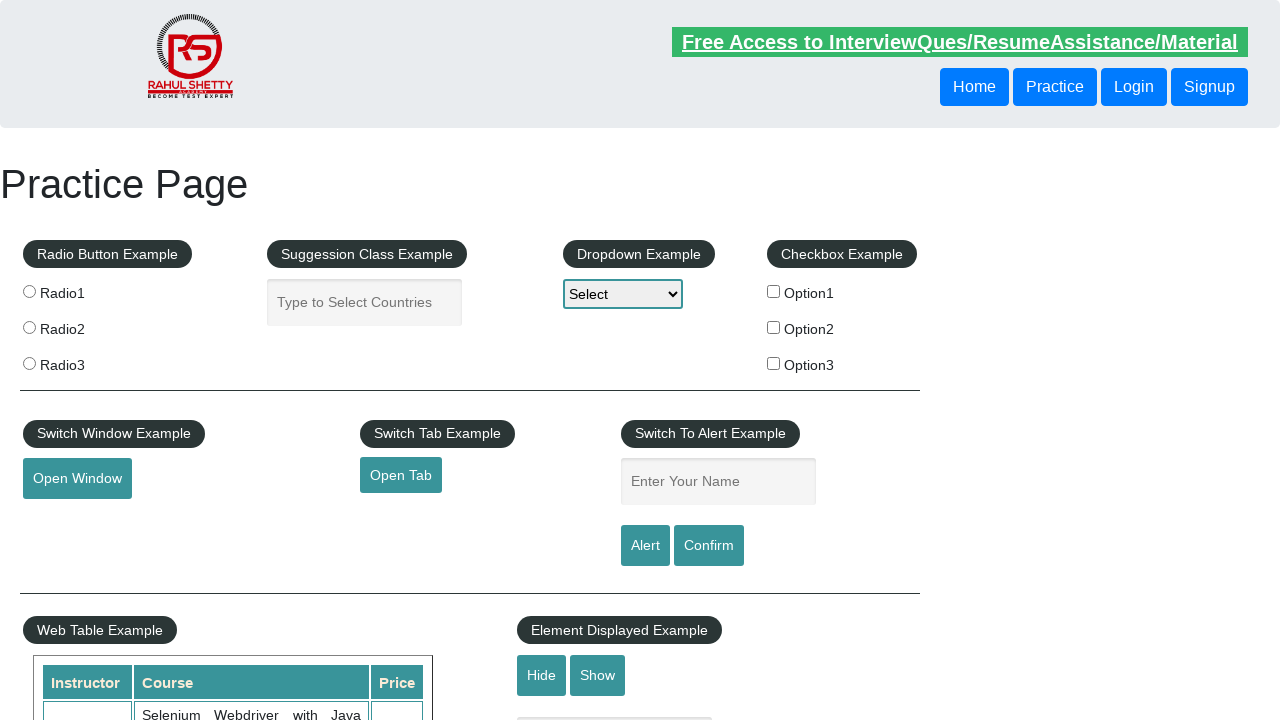

Clicked confirm button to trigger confirm dialog at (709, 546) on #confirmbtn
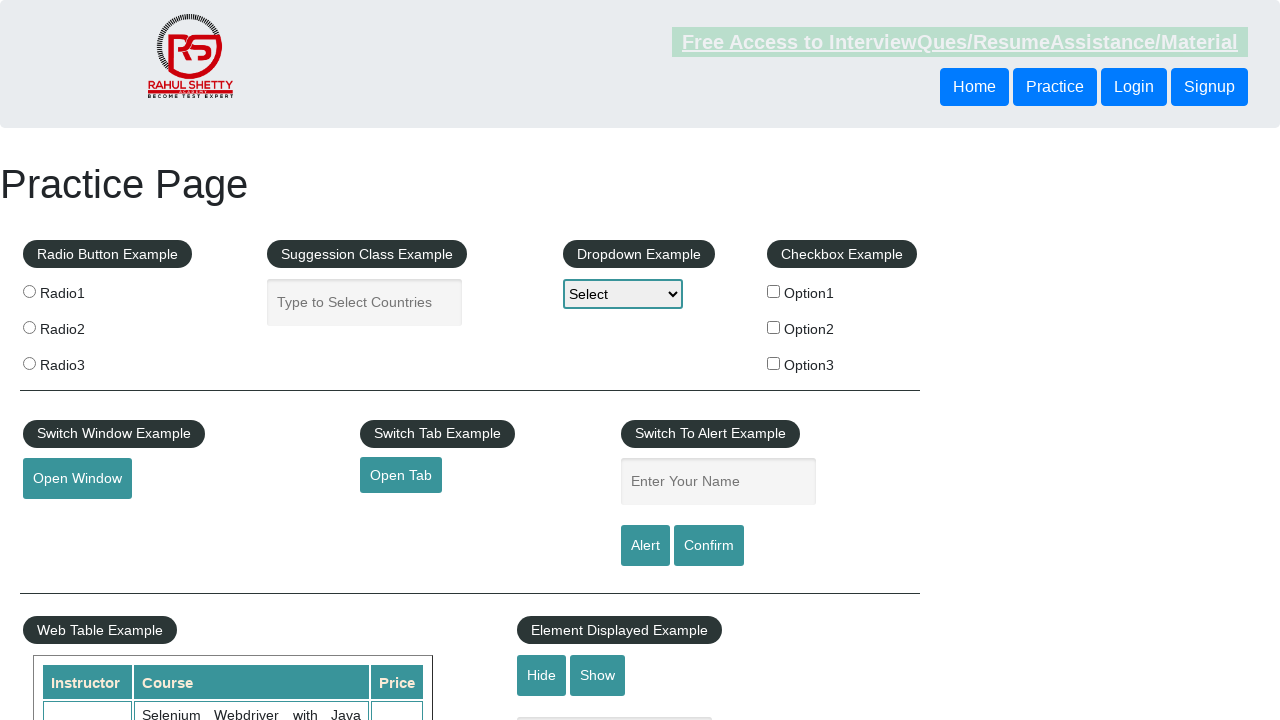

Set up dialog handler to dismiss confirm dialogs
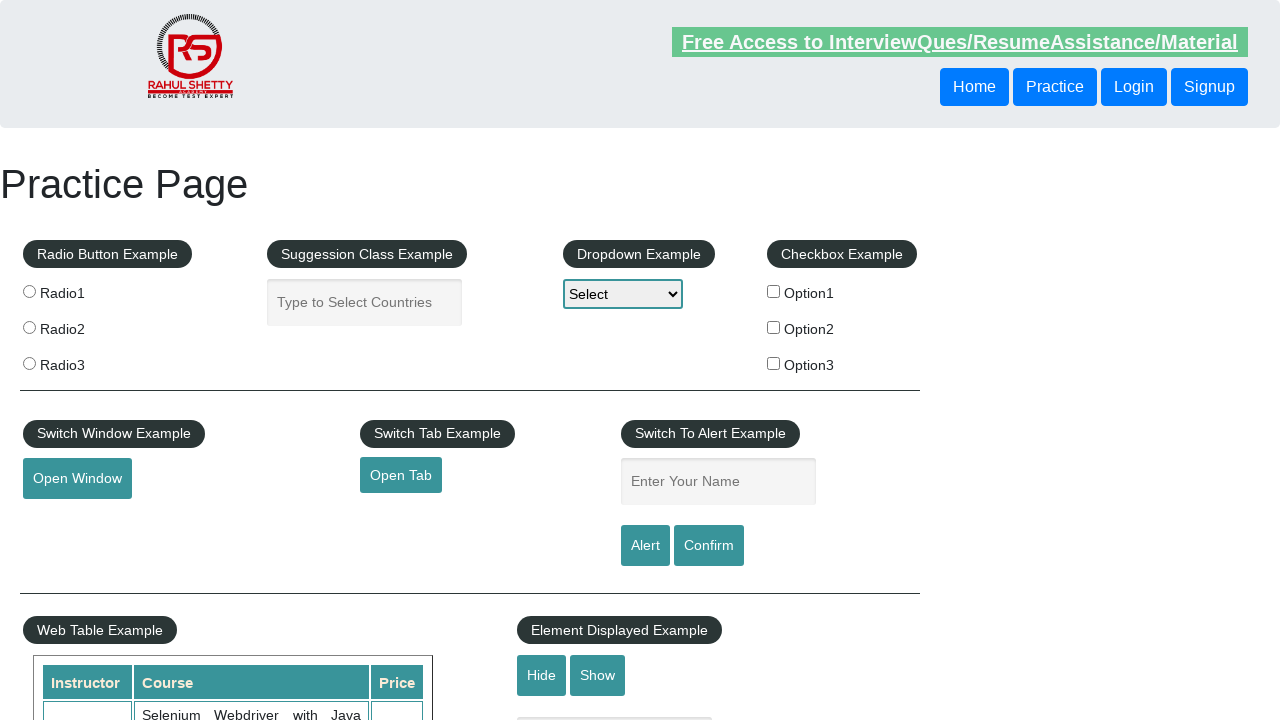

Waited for confirm dialog processing
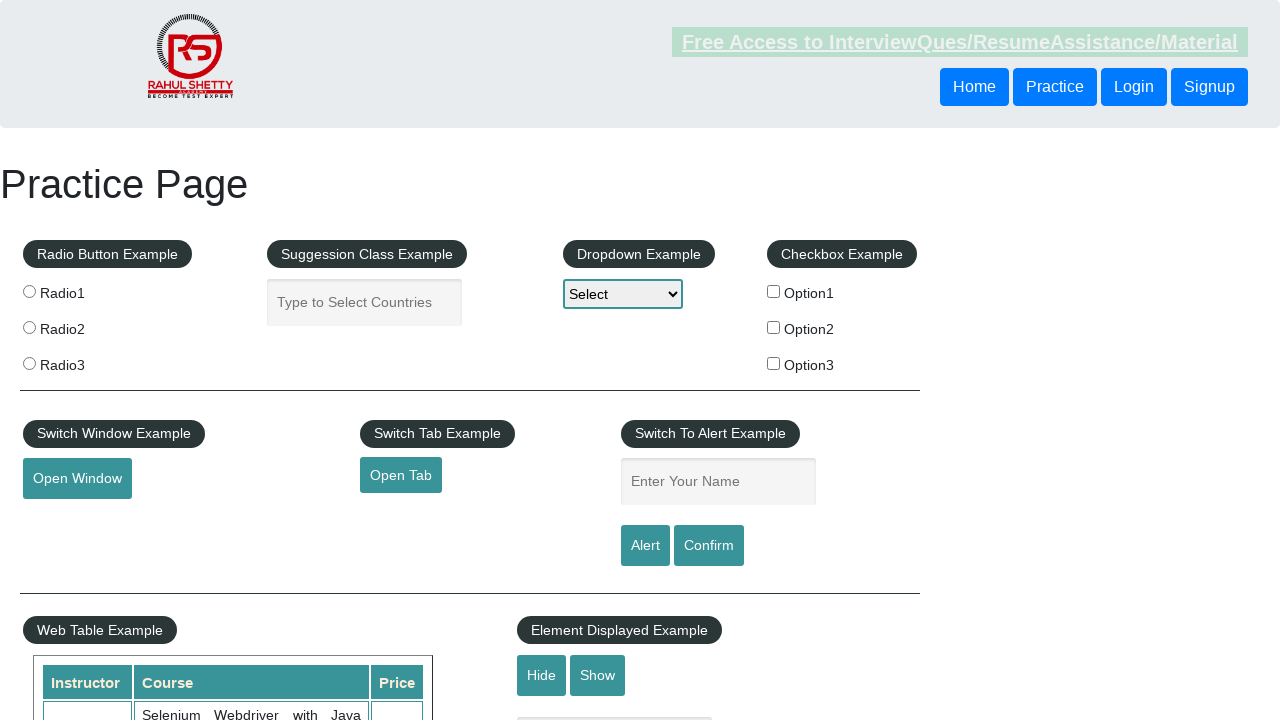

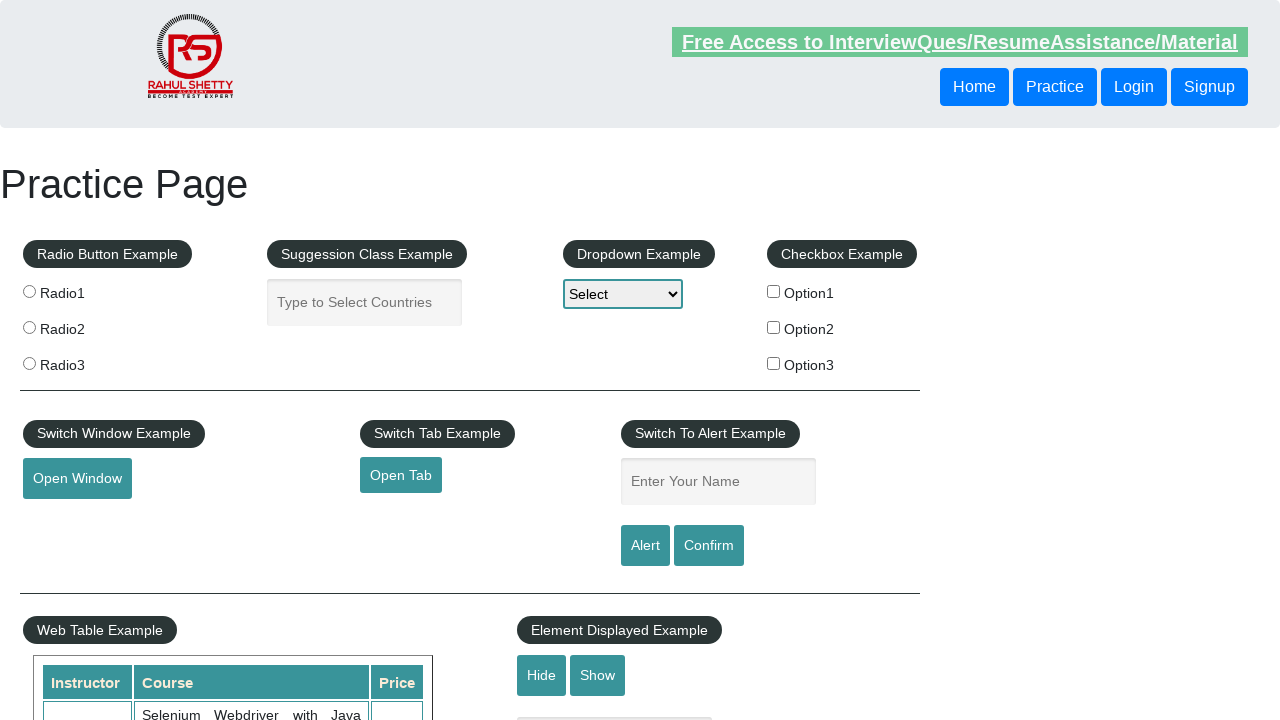